Tests clicking on a product card from the homepage to navigate to the product detail page

Starting URL: https://www.demoblaze.com/

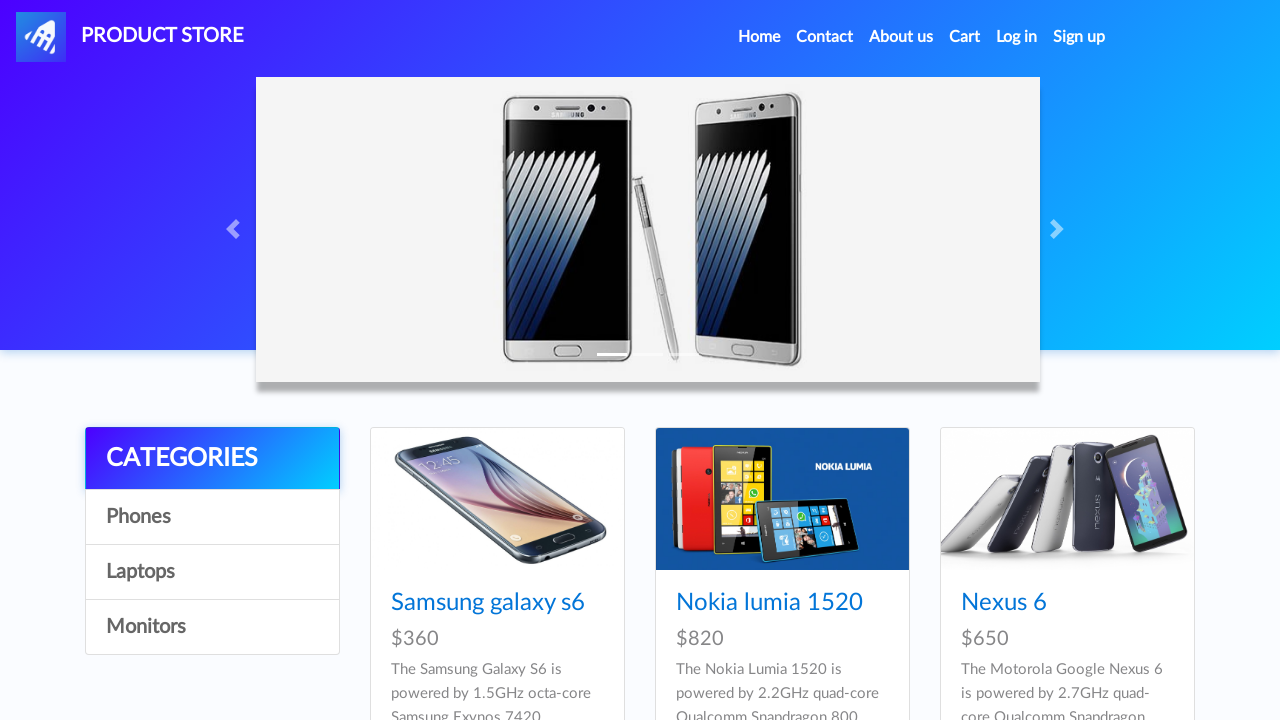

Waited for product cards to load on homepage
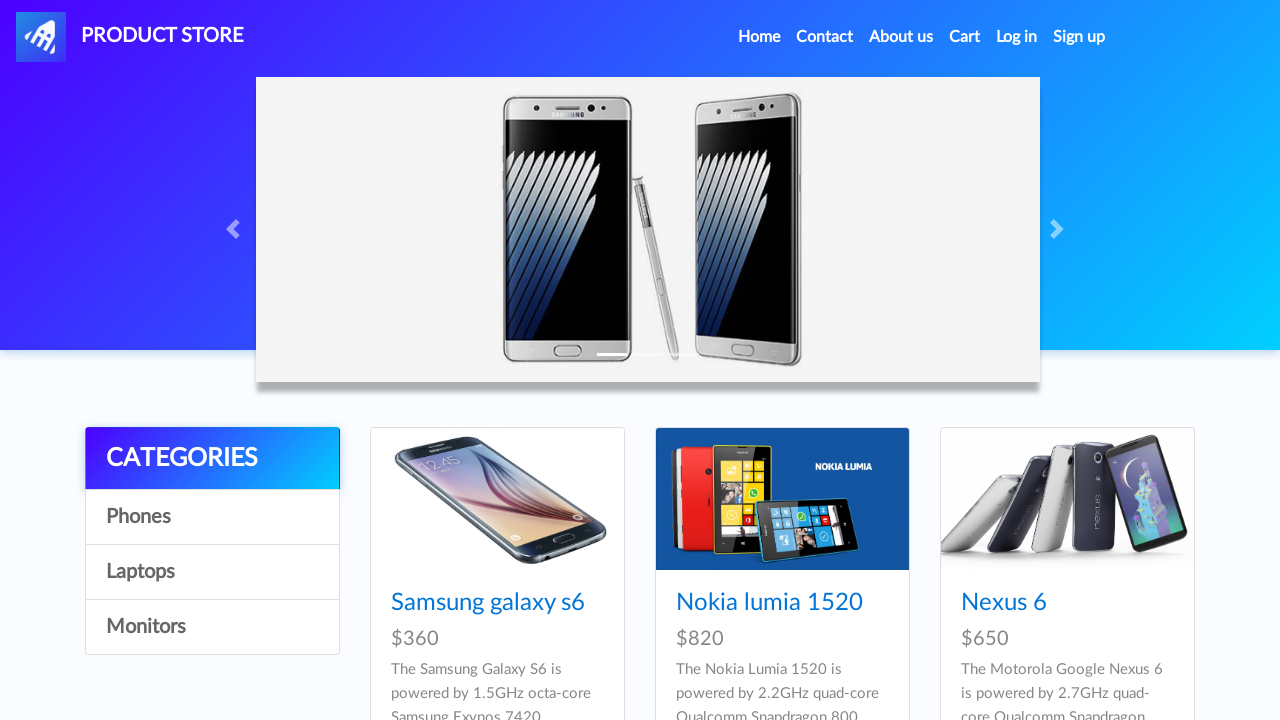

Clicked on first product card at (497, 499) on .card-img-top
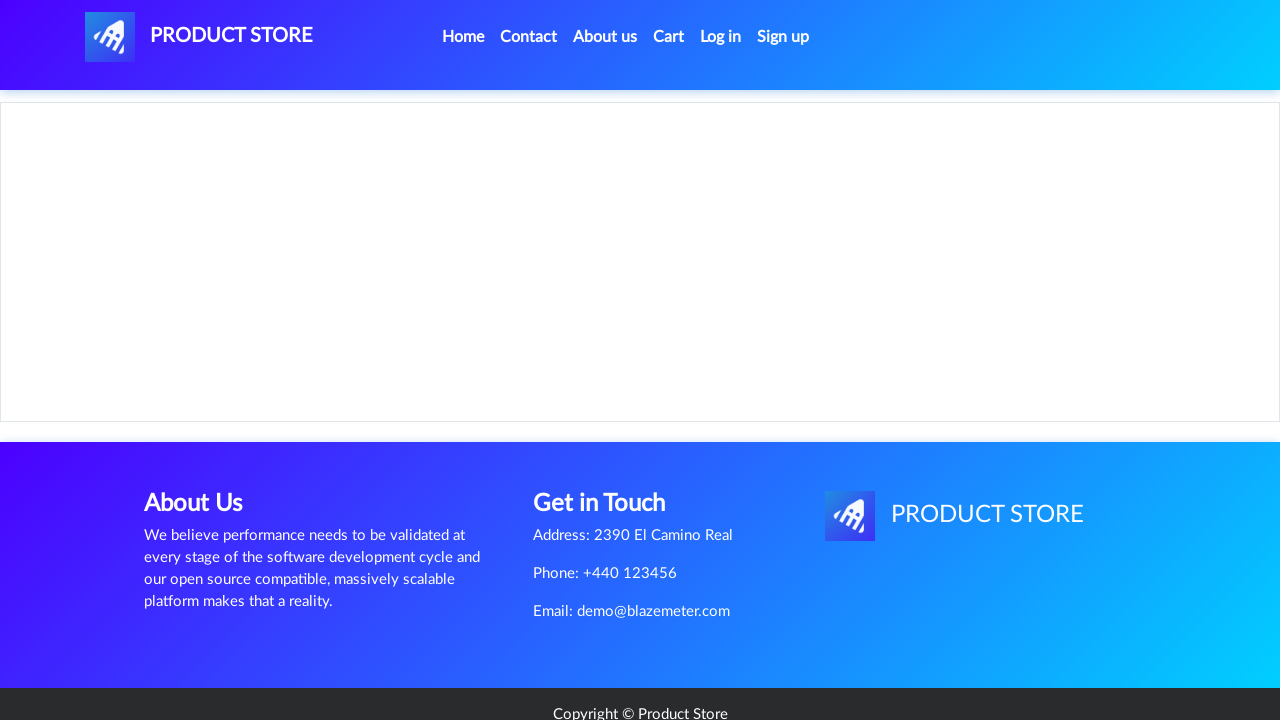

Product detail page loaded successfully
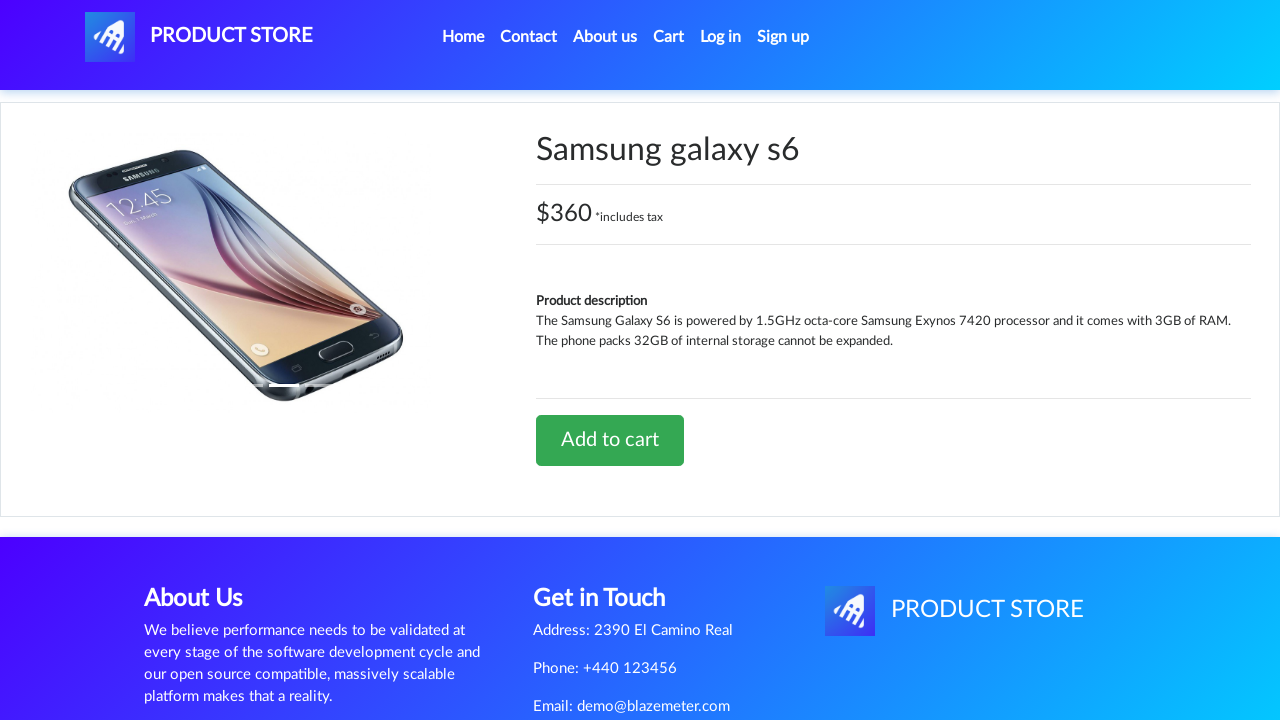

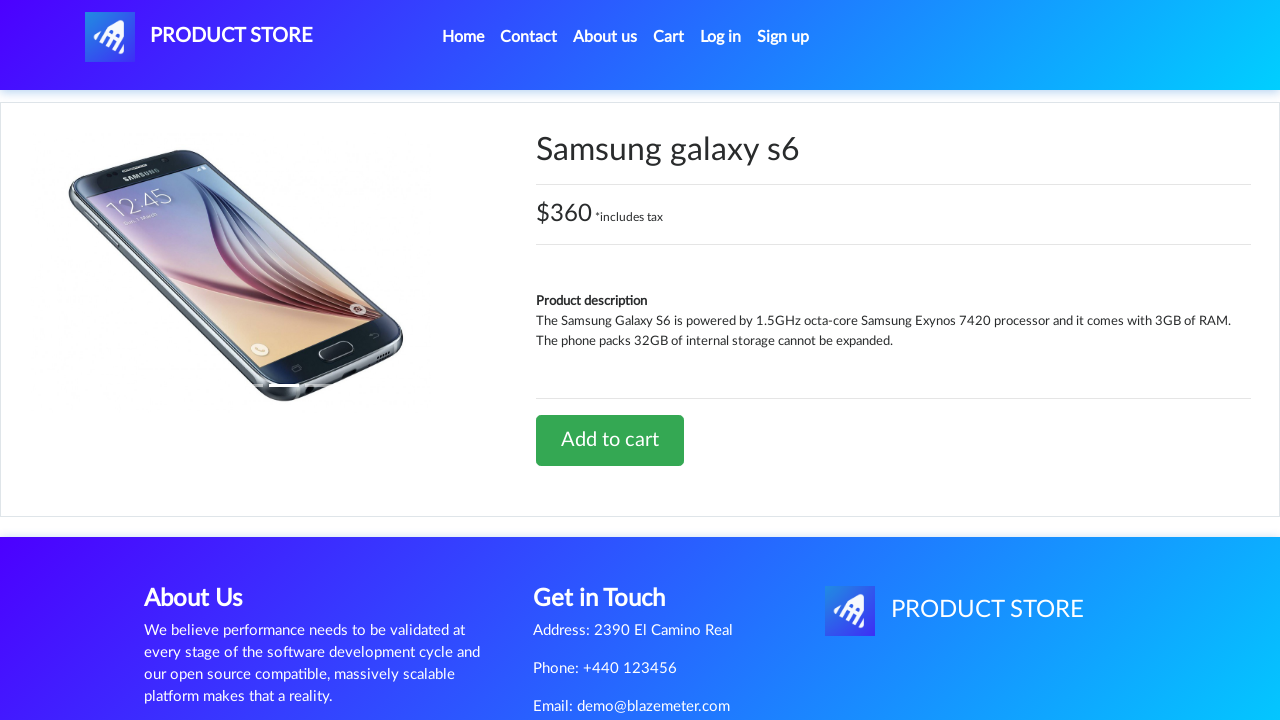